Tests alert handling by clicking a submit button, accepting a confirmation dialog, reading a value from the page, calculating a mathematical result, submitting the answer, and handling the resulting alert.

Starting URL: http://suninjuly.github.io/alert_accept.html

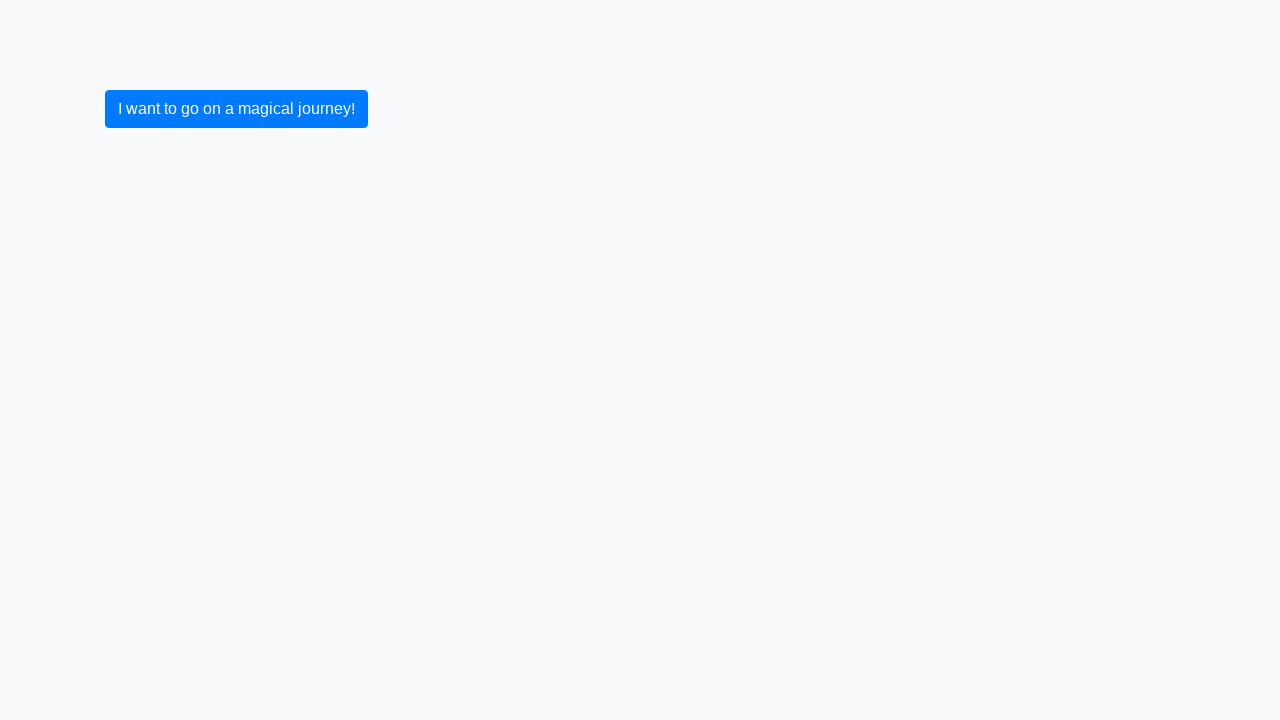

Set up dialog handler to automatically accept alerts
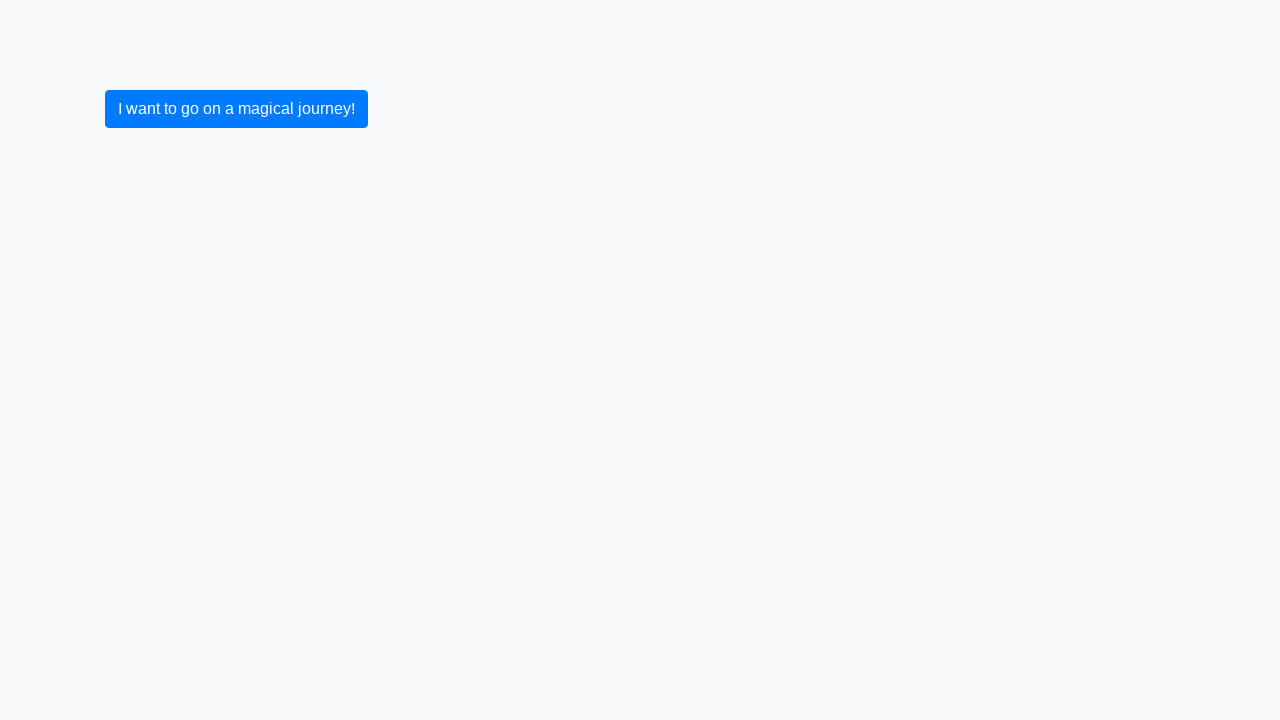

Clicked submit button, triggering confirmation alert at (236, 109) on button[type='submit']
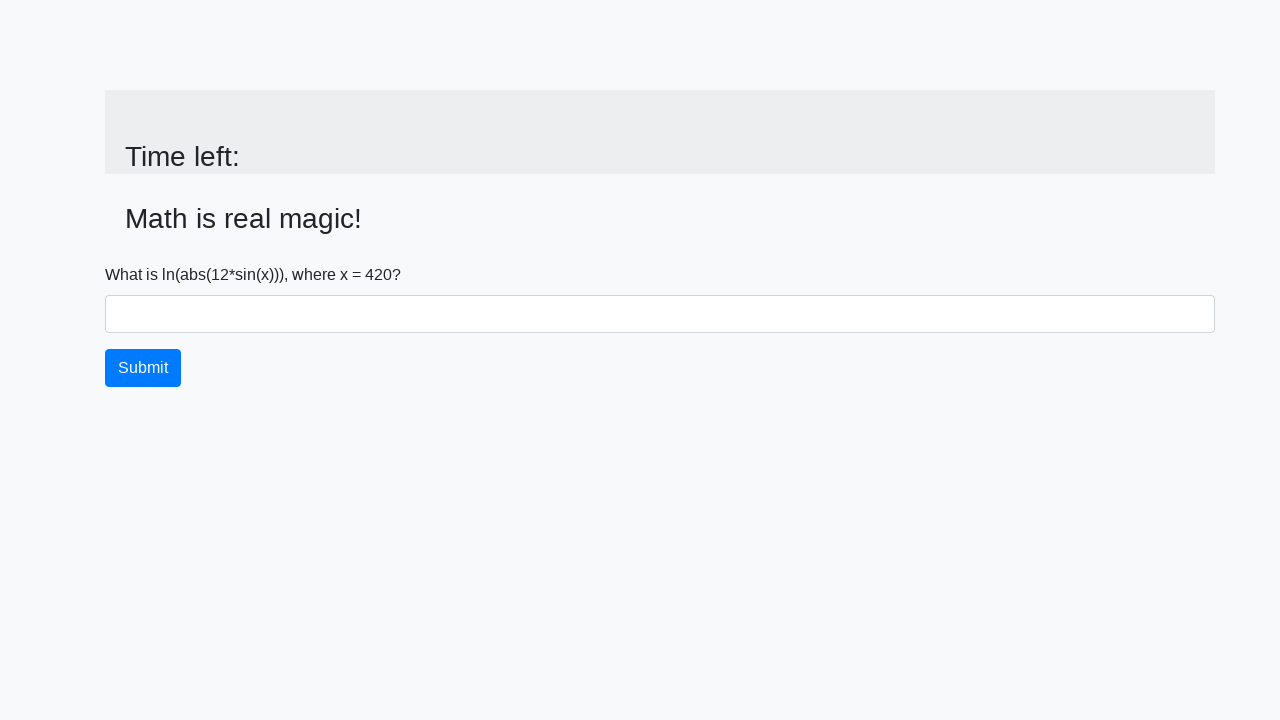

Input value element appeared after alert was accepted
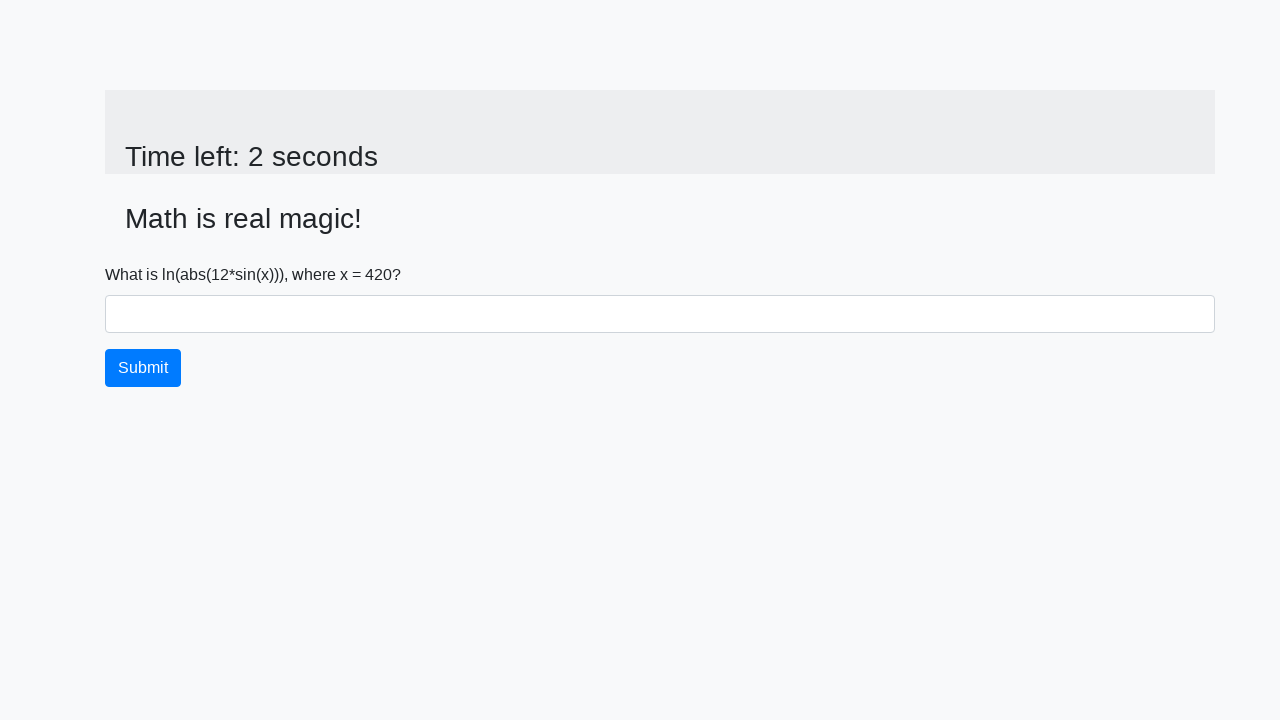

Retrieved value from page: 420
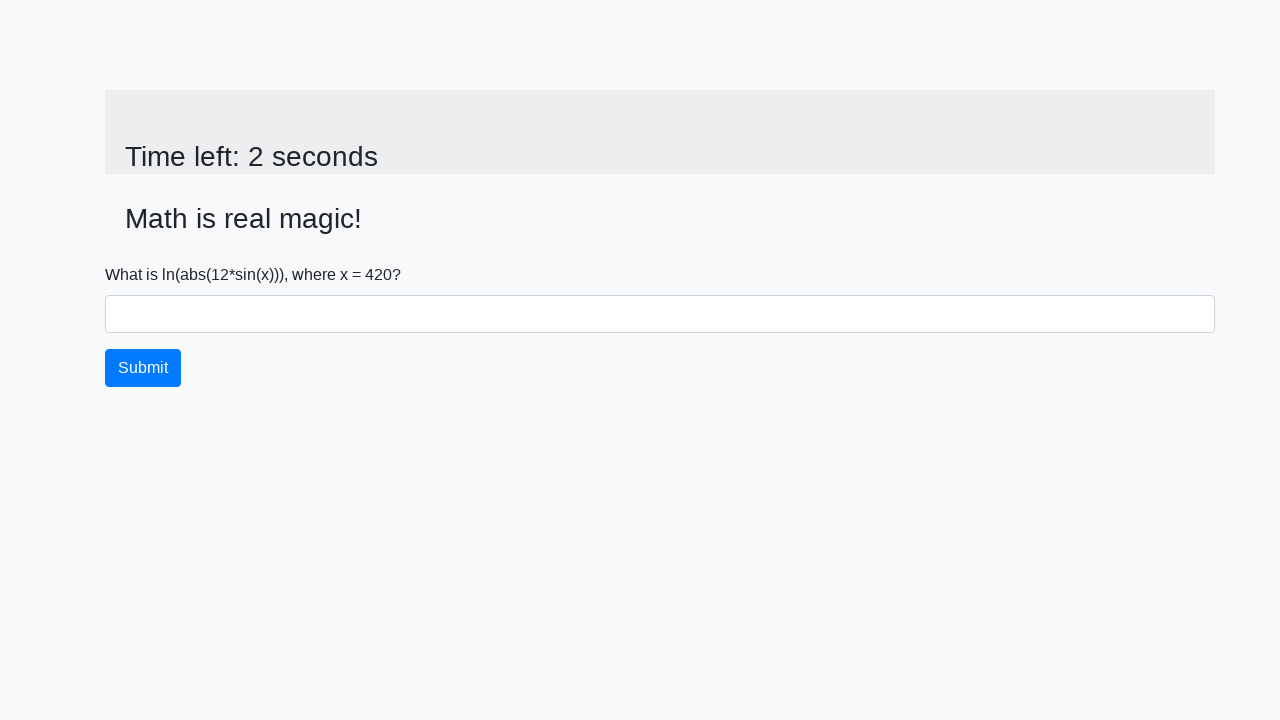

Calculated answer using mathematical formula: 2.2947283788549795
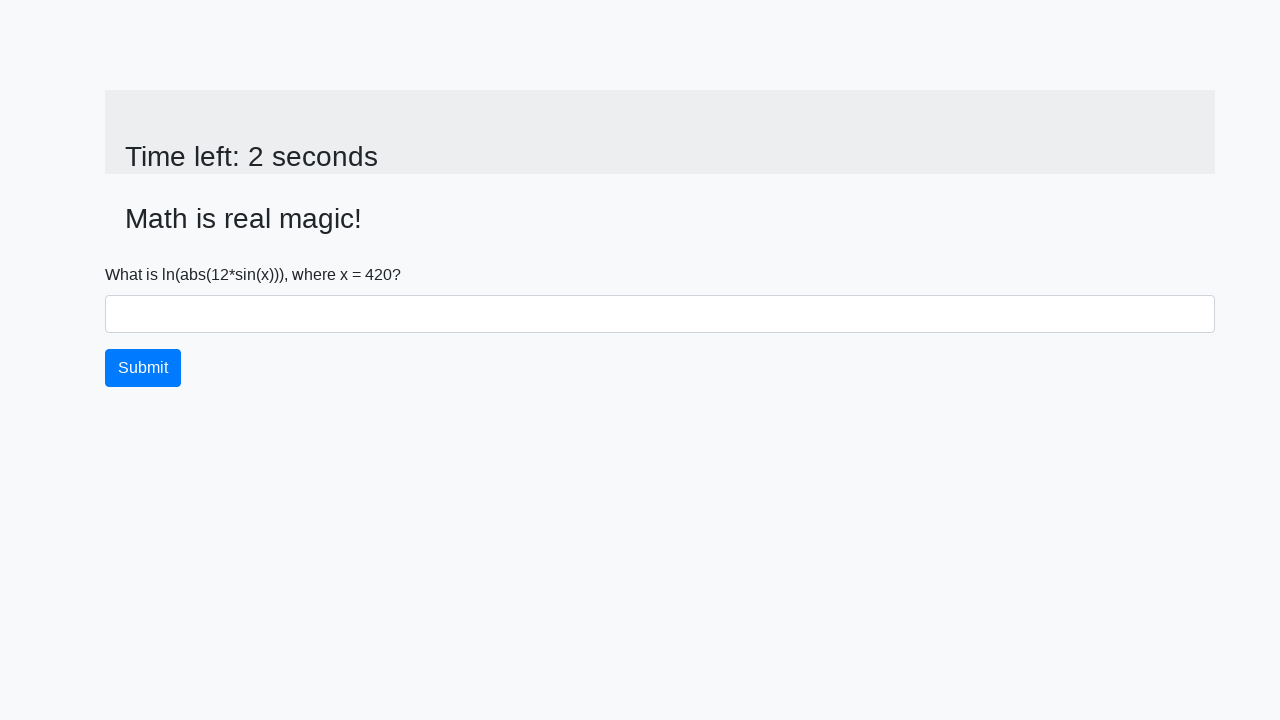

Filled answer field with calculated value: 2.2947283788549795 on #answer
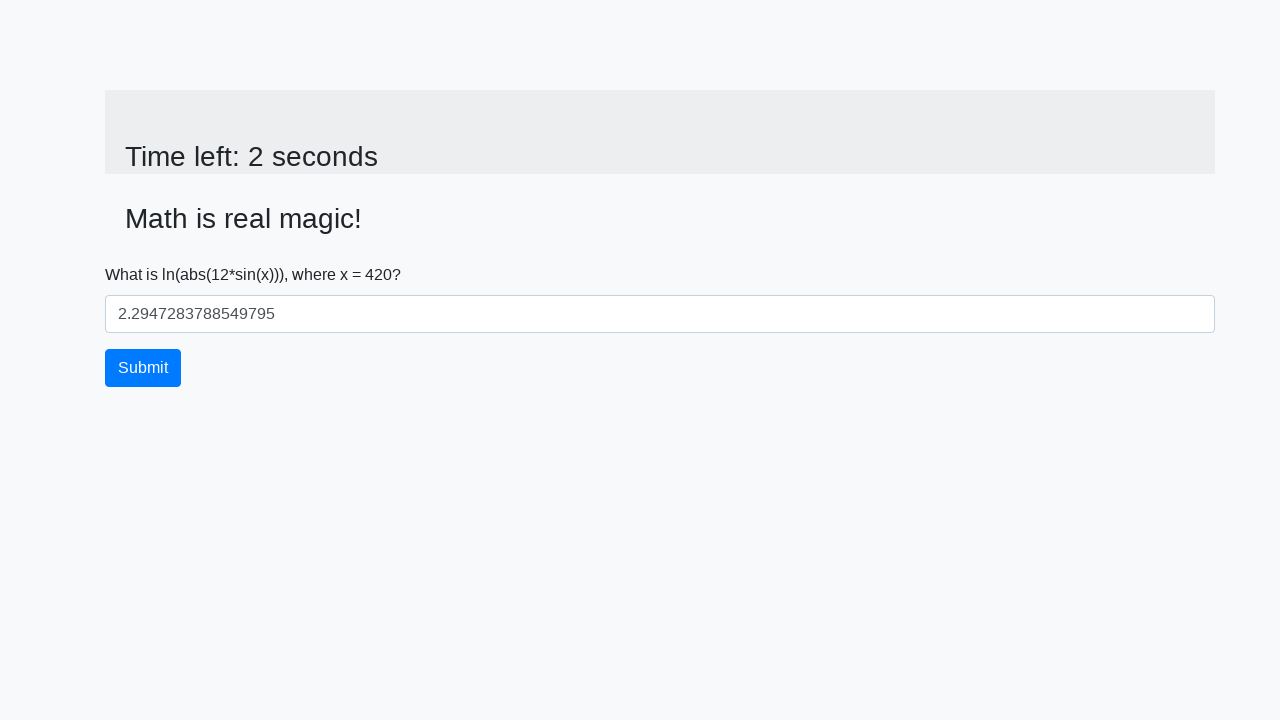

Clicked submit button, triggering result alert at (143, 368) on button[type='submit']
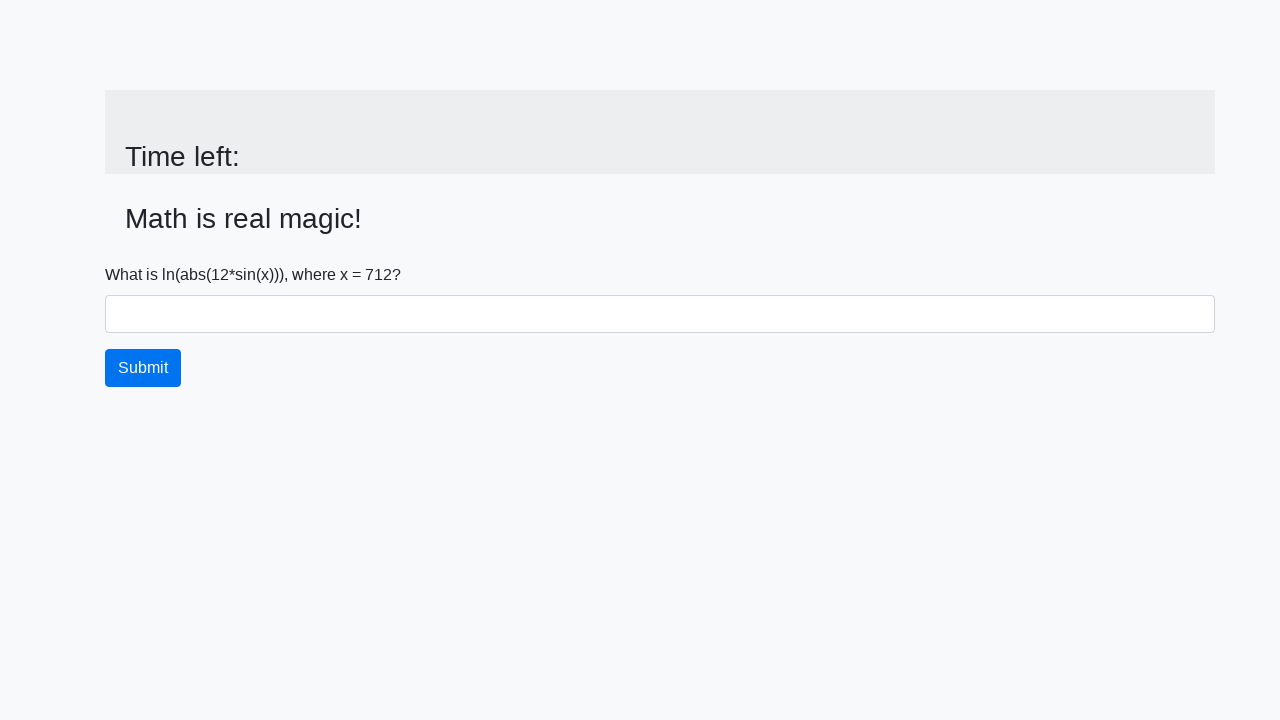

Waited for result alert to process
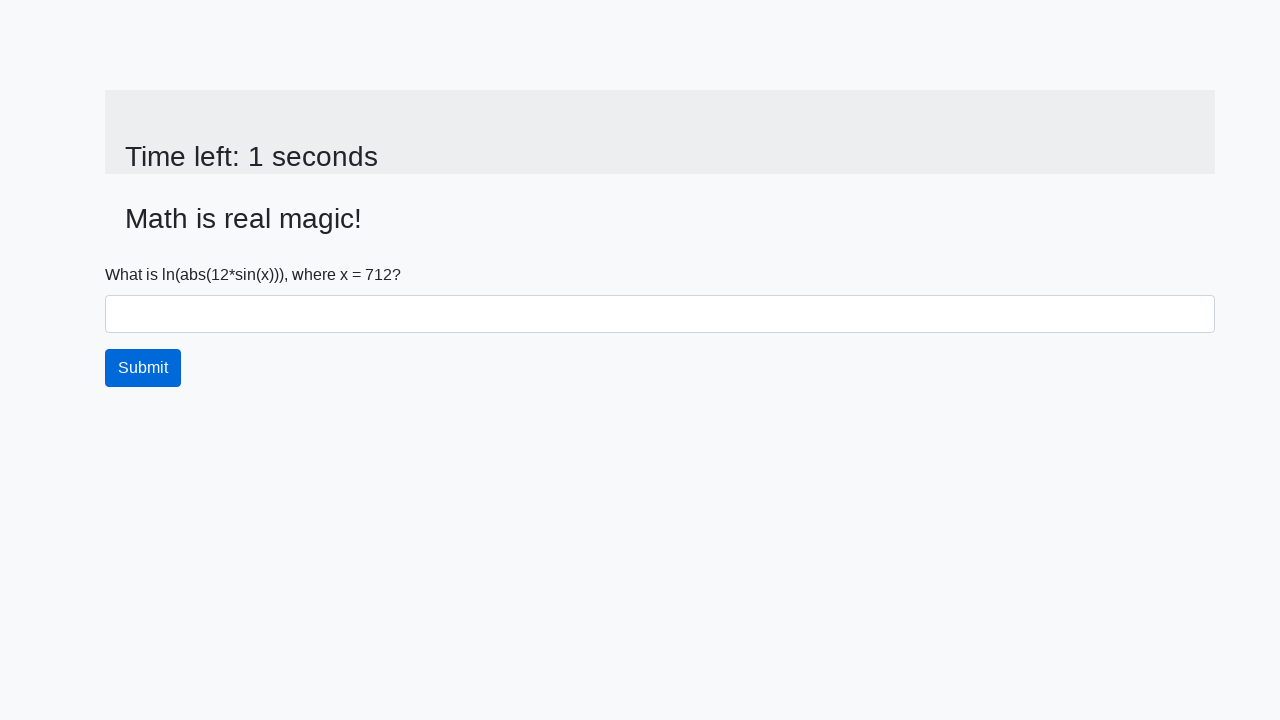

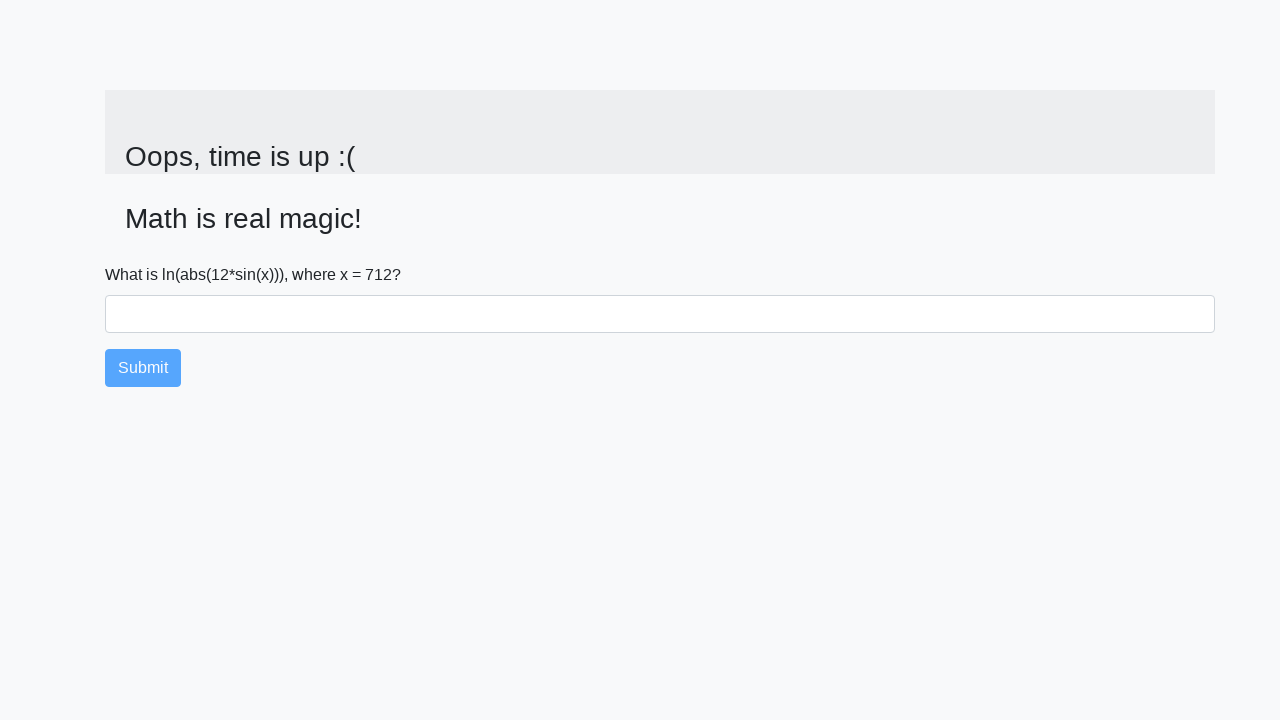